Tests multi-selection functionality on a selectable list by using Ctrl+Click to select multiple items

Starting URL: https://demoqa.com/selectable

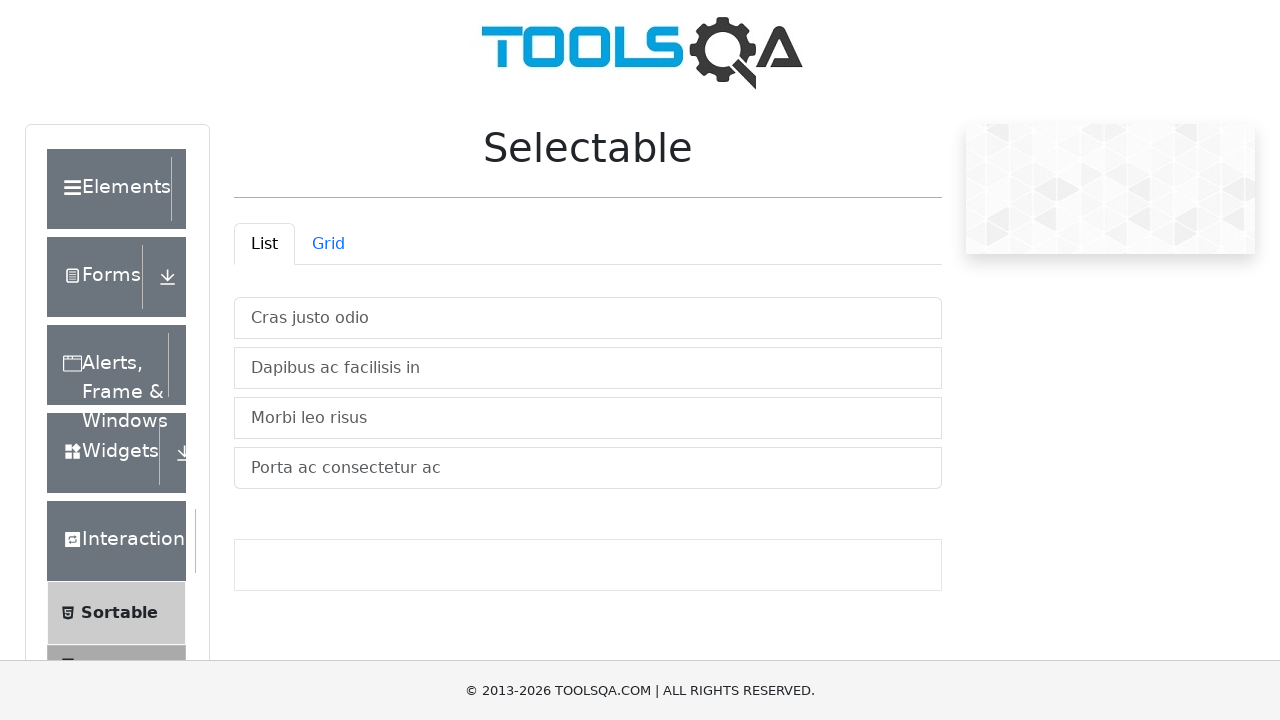

Navigated to selectable list page
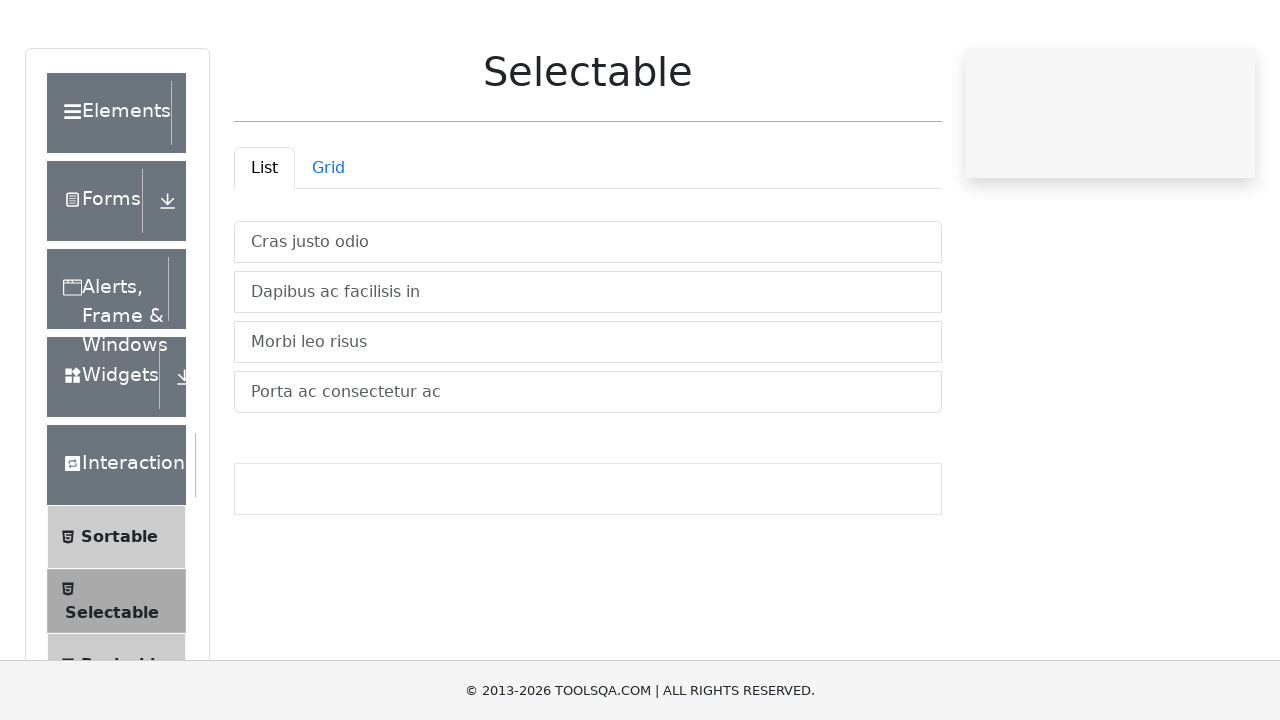

Retrieved all selectable list items
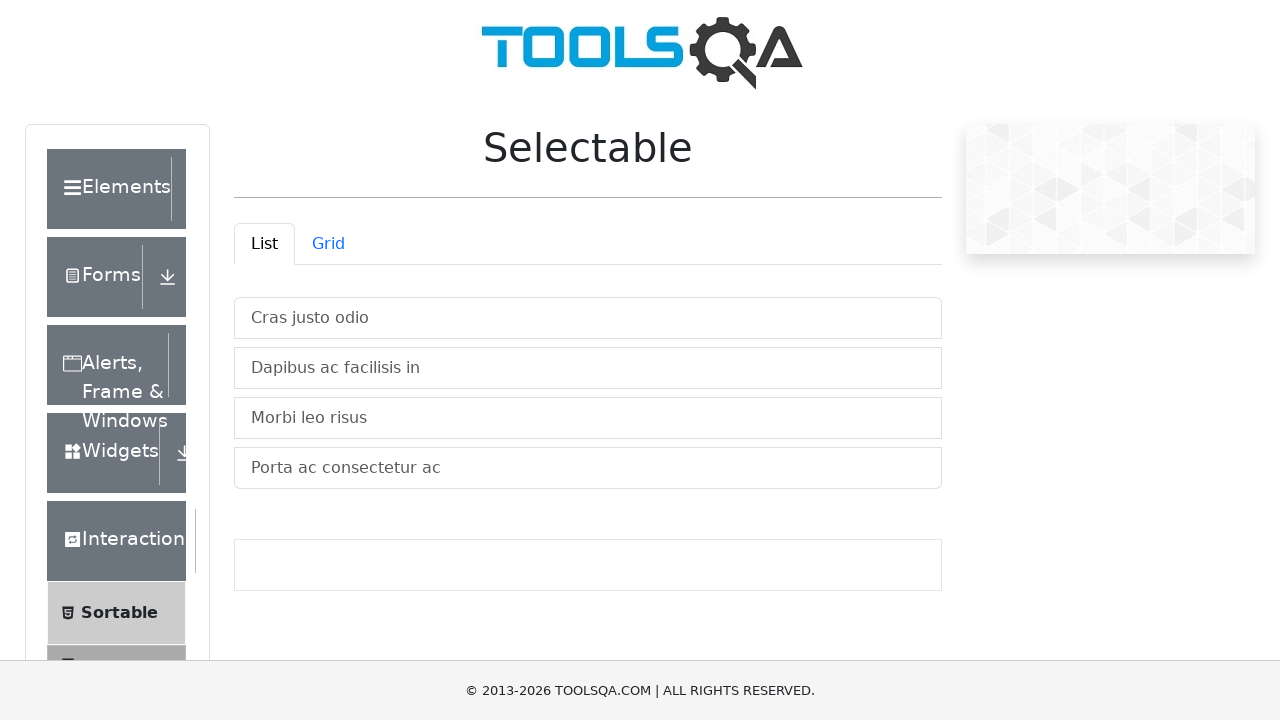

Verified 4 selectable items found
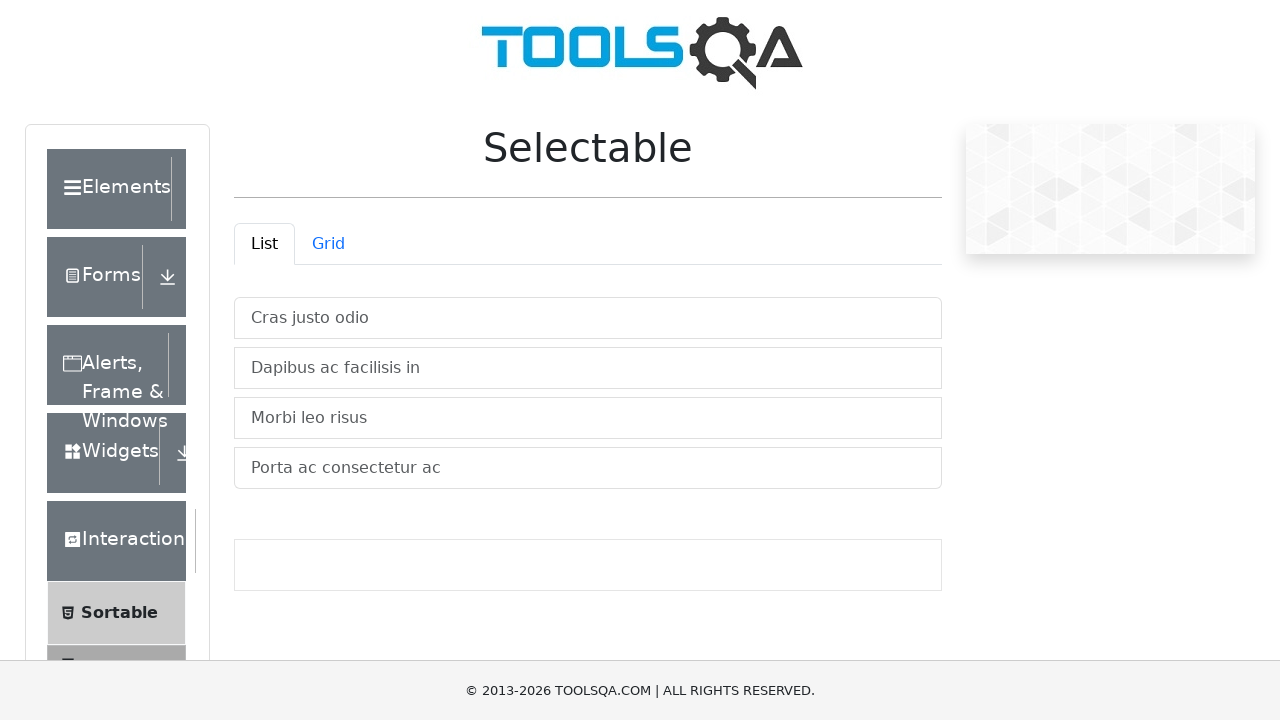

Pressed down Control key for multi-selection
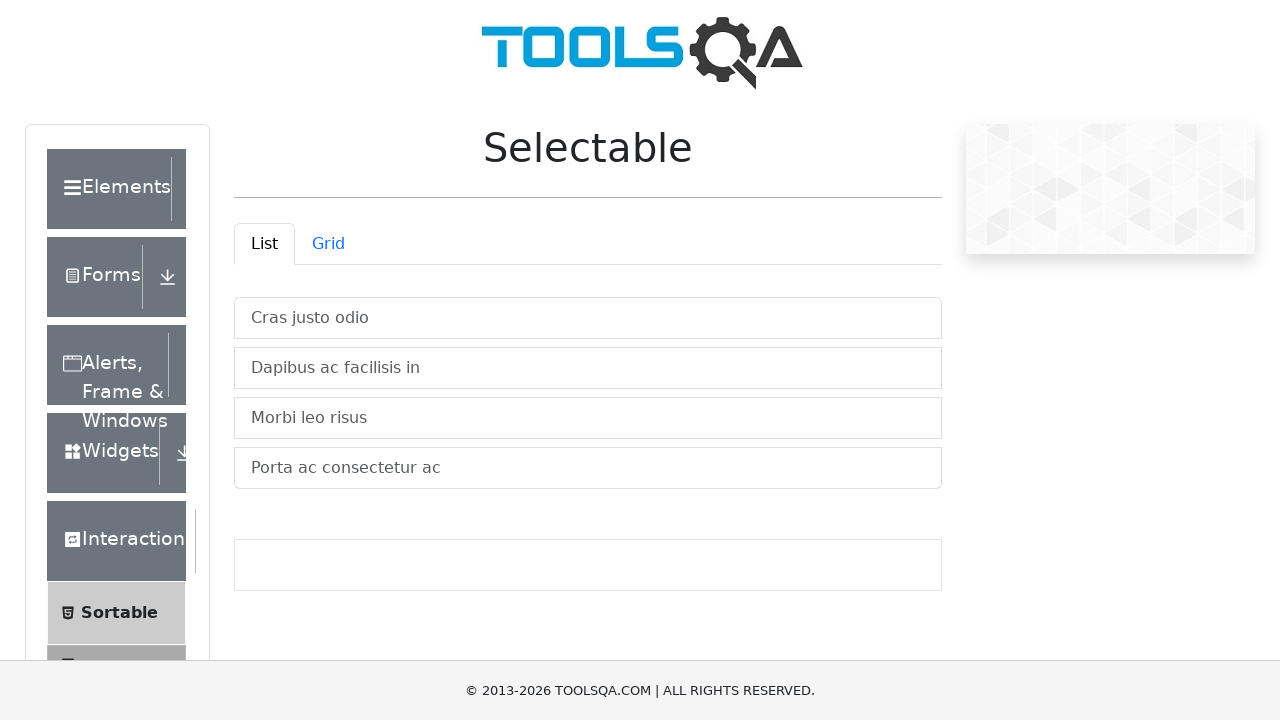

Selected first item with Ctrl+Click at (588, 318) on #verticalListContainer > li >> nth=0
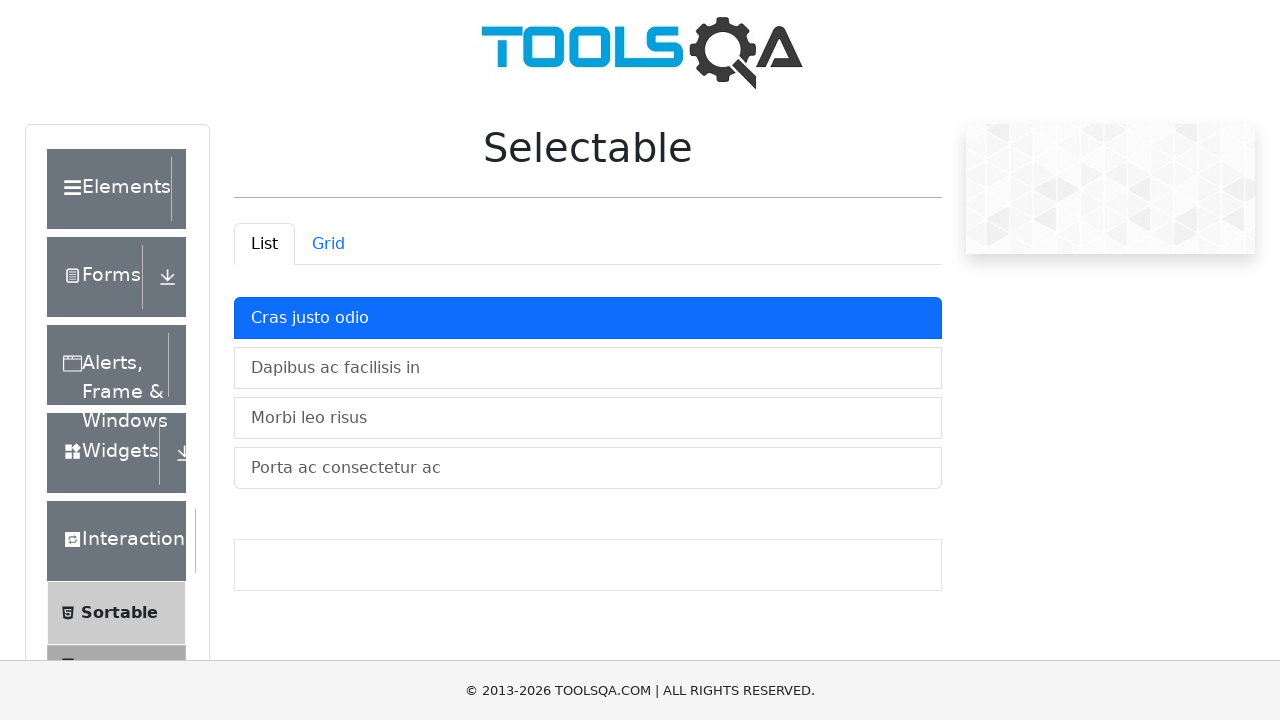

Selected second item with Ctrl+Click at (588, 368) on #verticalListContainer > li >> nth=1
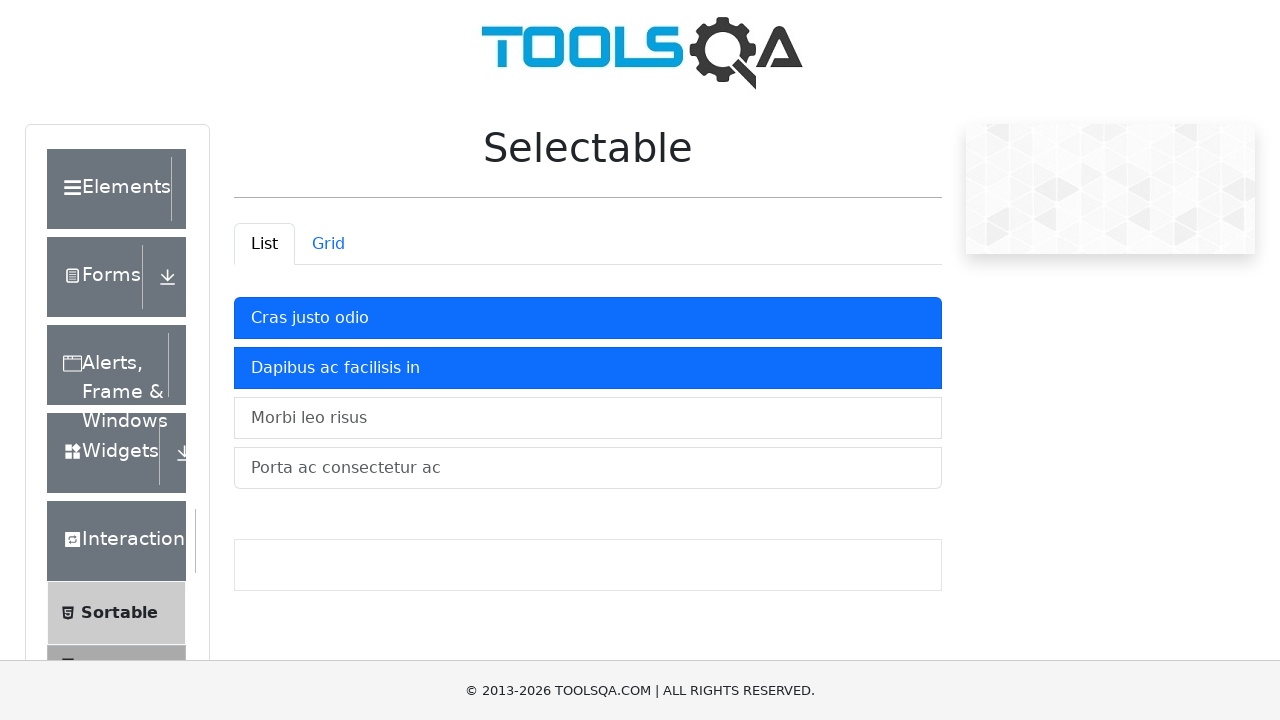

Selected third item with Ctrl+Click at (588, 418) on #verticalListContainer > li >> nth=2
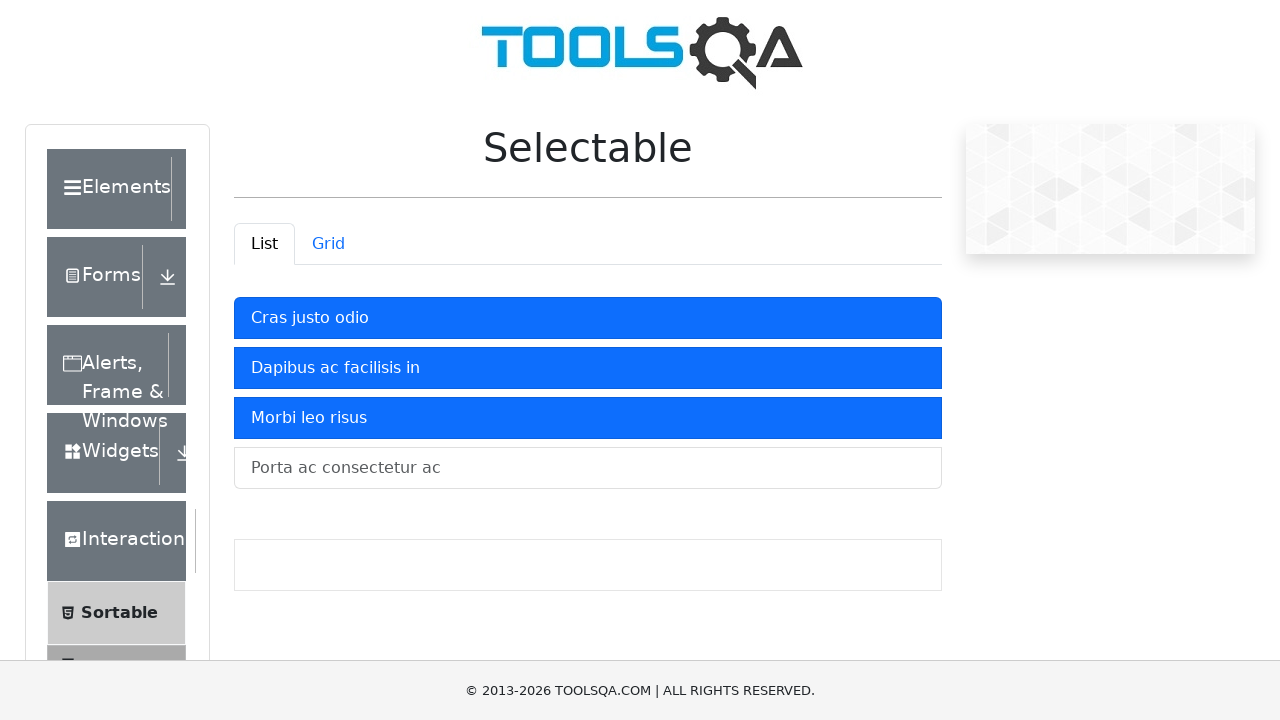

Released Control key after multi-selection
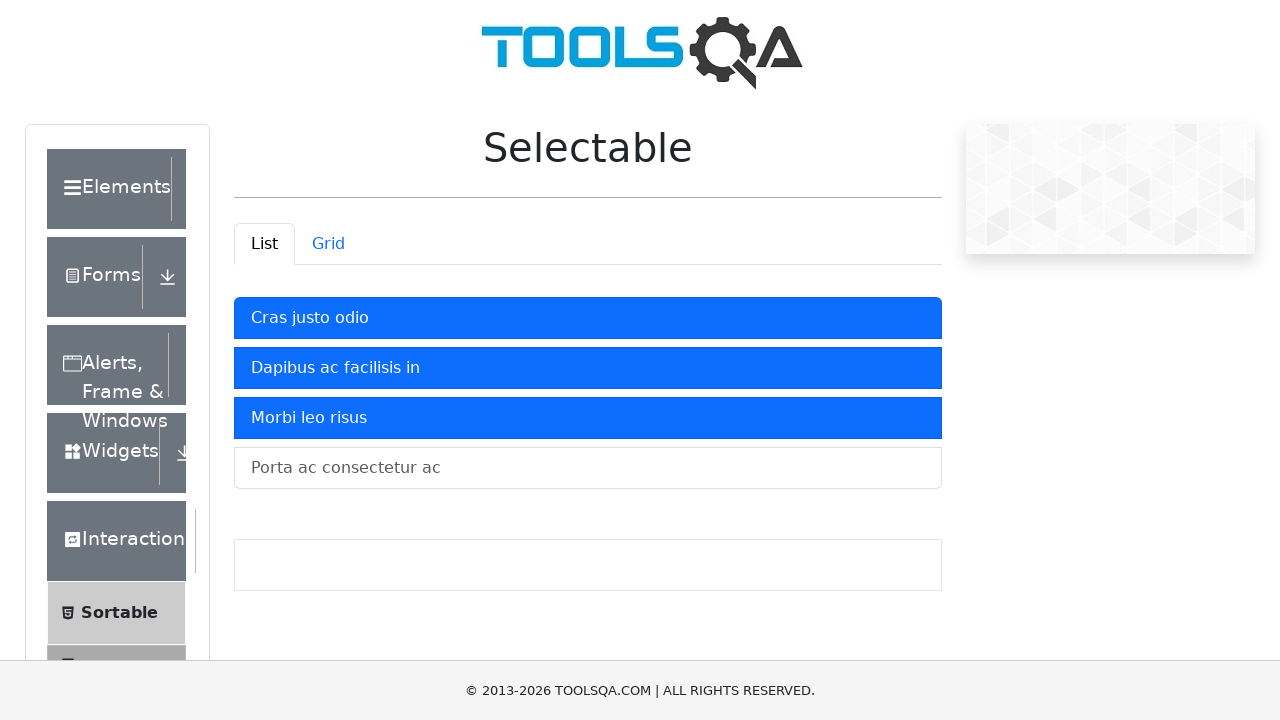

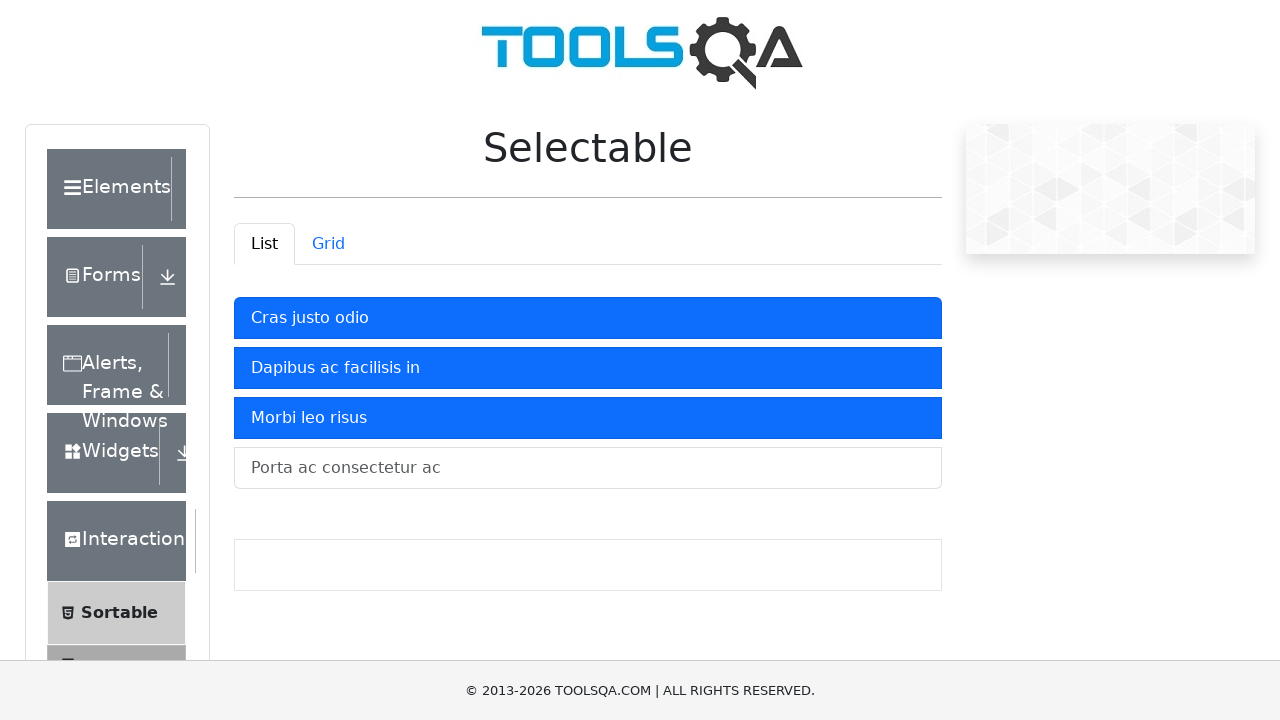